Tests marking a todo item as completed by clicking its checkbox

Starting URL: https://example.cypress.io/todo

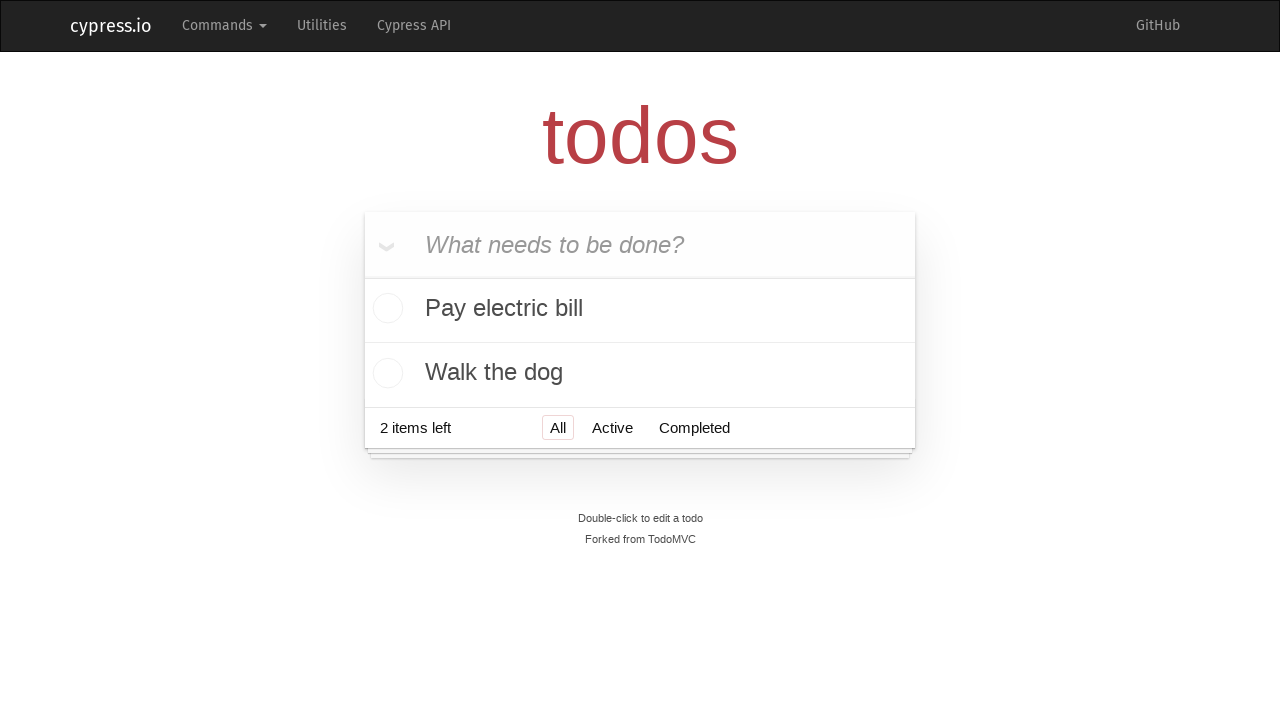

Clicked checkbox on first todo item to mark as completed at (385, 310) on .todo-list > li:nth-child(1) > div:nth-child(1) > input:nth-child(1)
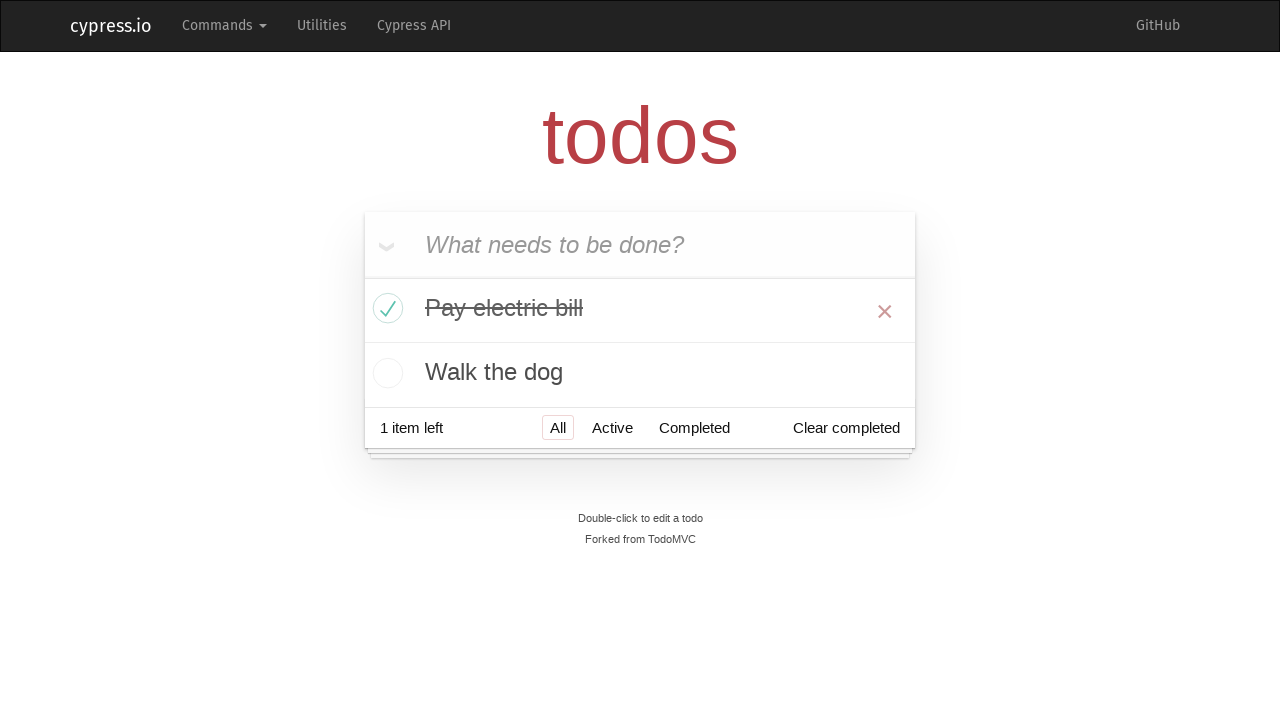

Located first todo item element
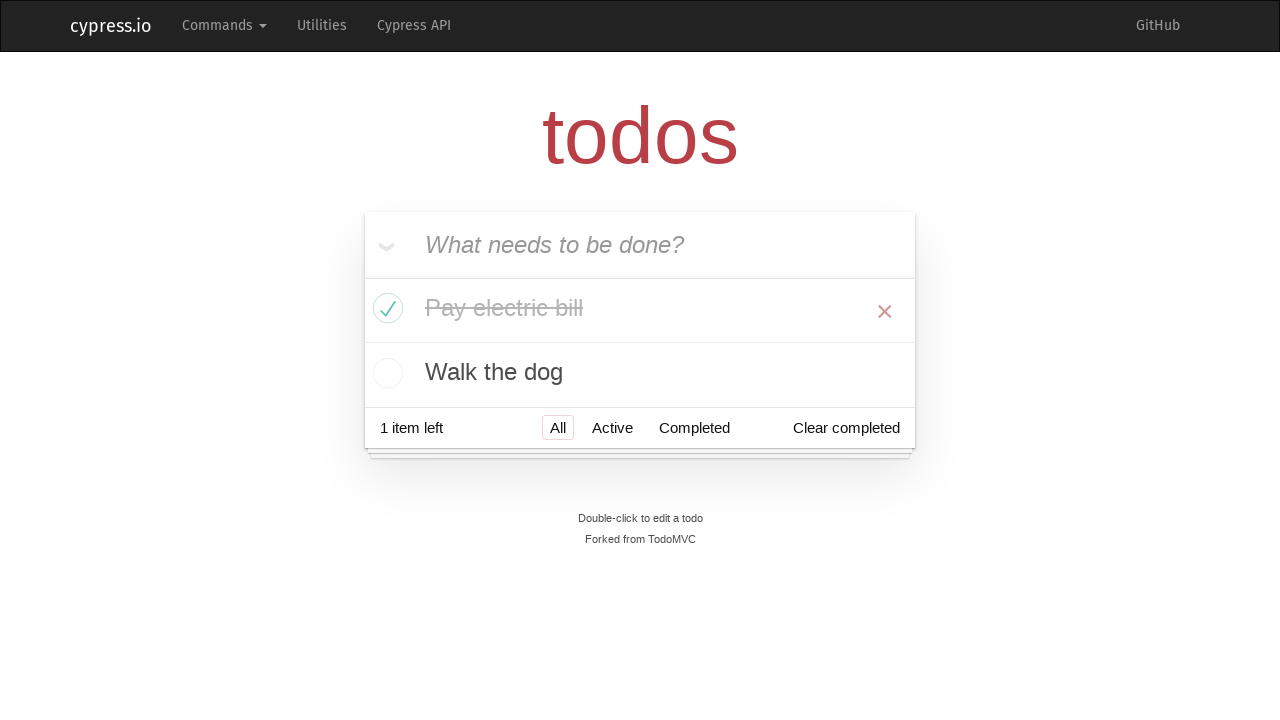

Verified that completed class is present on the todo item
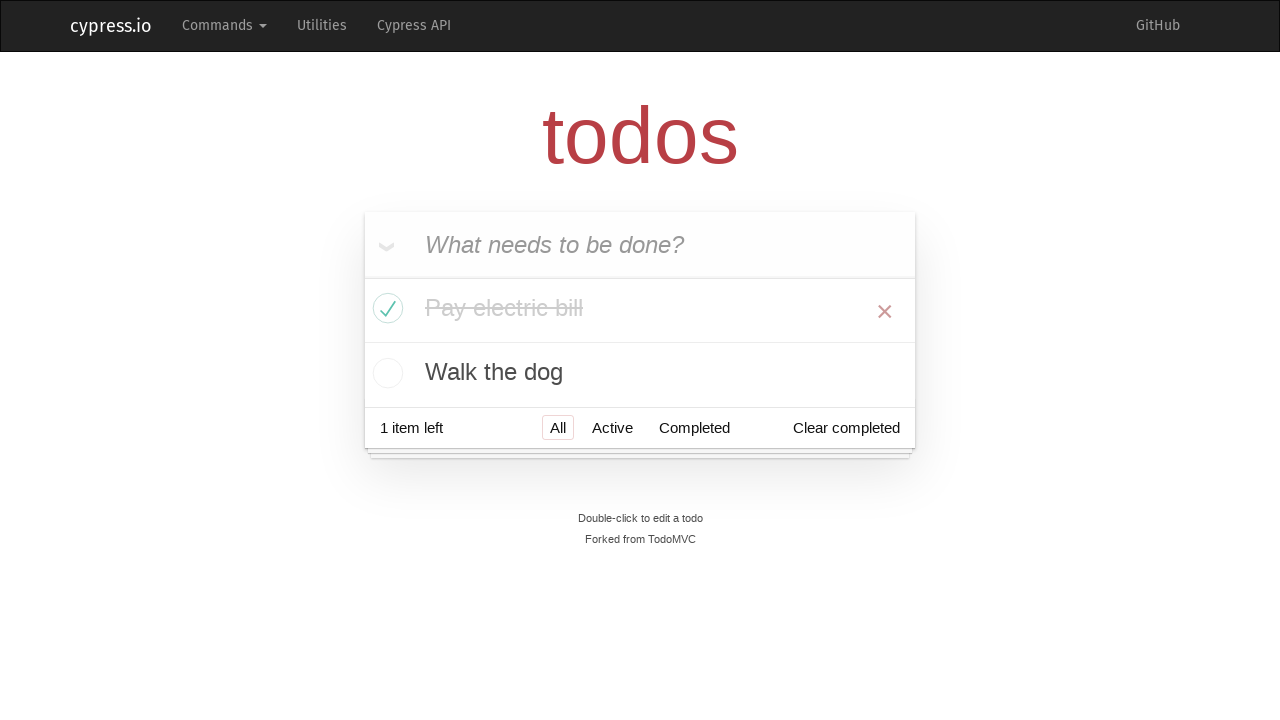

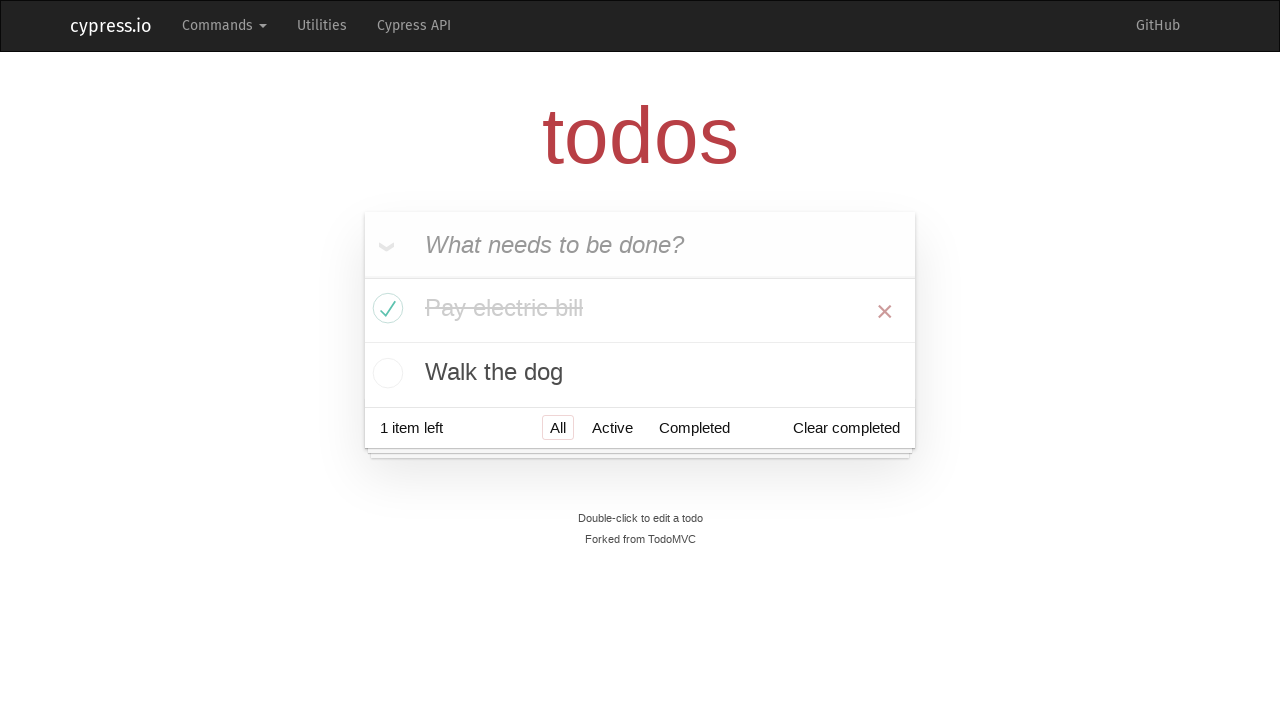